Navigates to Flipkart website and then navigates to Adda247 GATE 2024 engineering jobs page

Starting URL: https://www.flipkart.com/

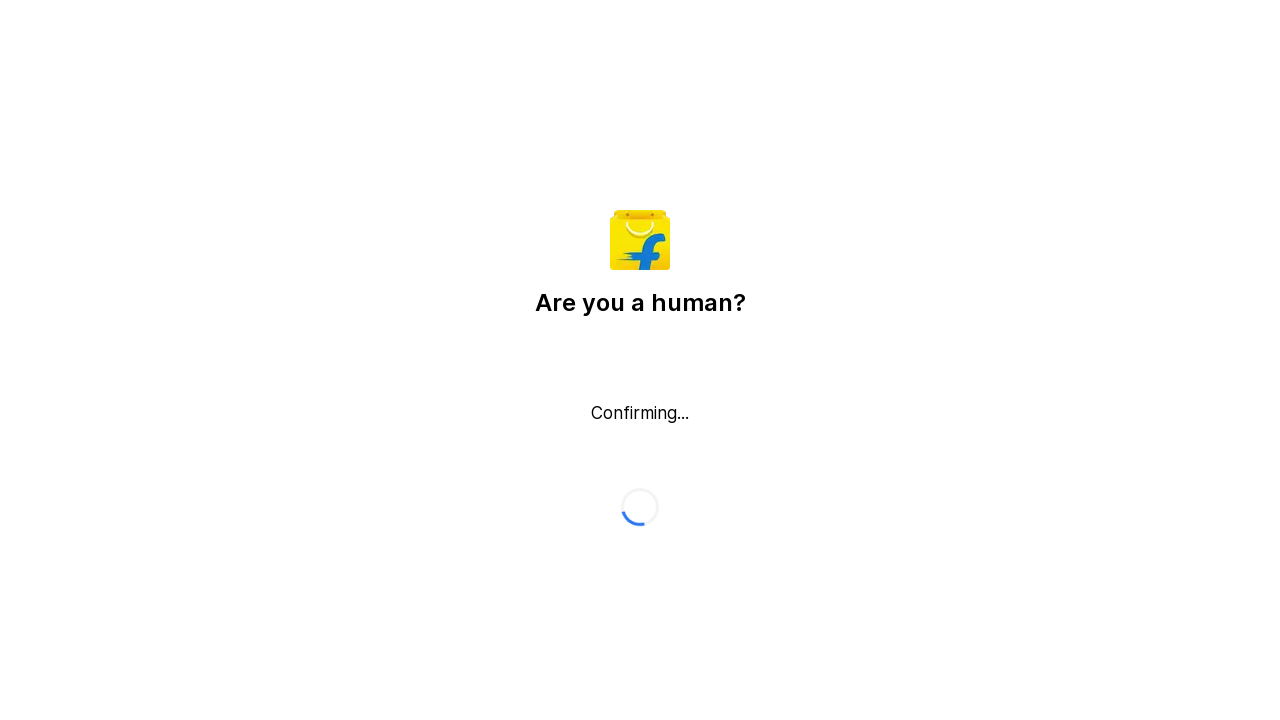

Navigated to Flipkart homepage
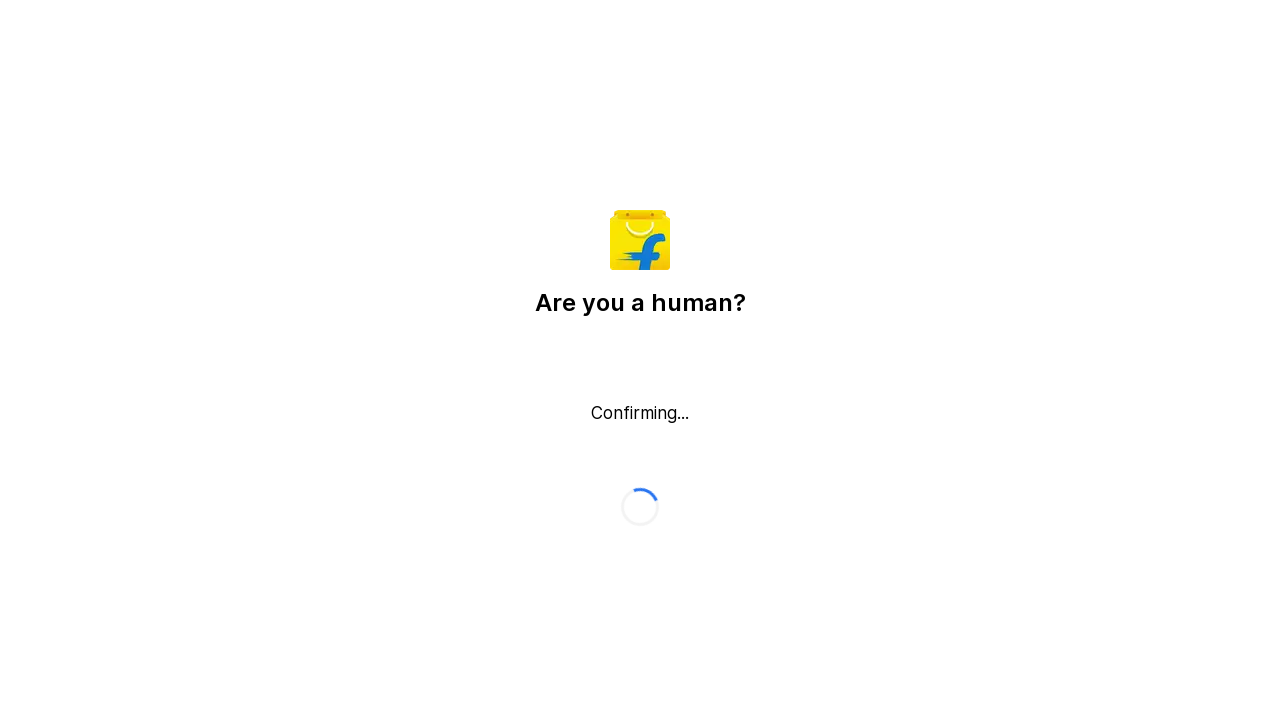

Navigated to Adda247 GATE 2024 engineering jobs page
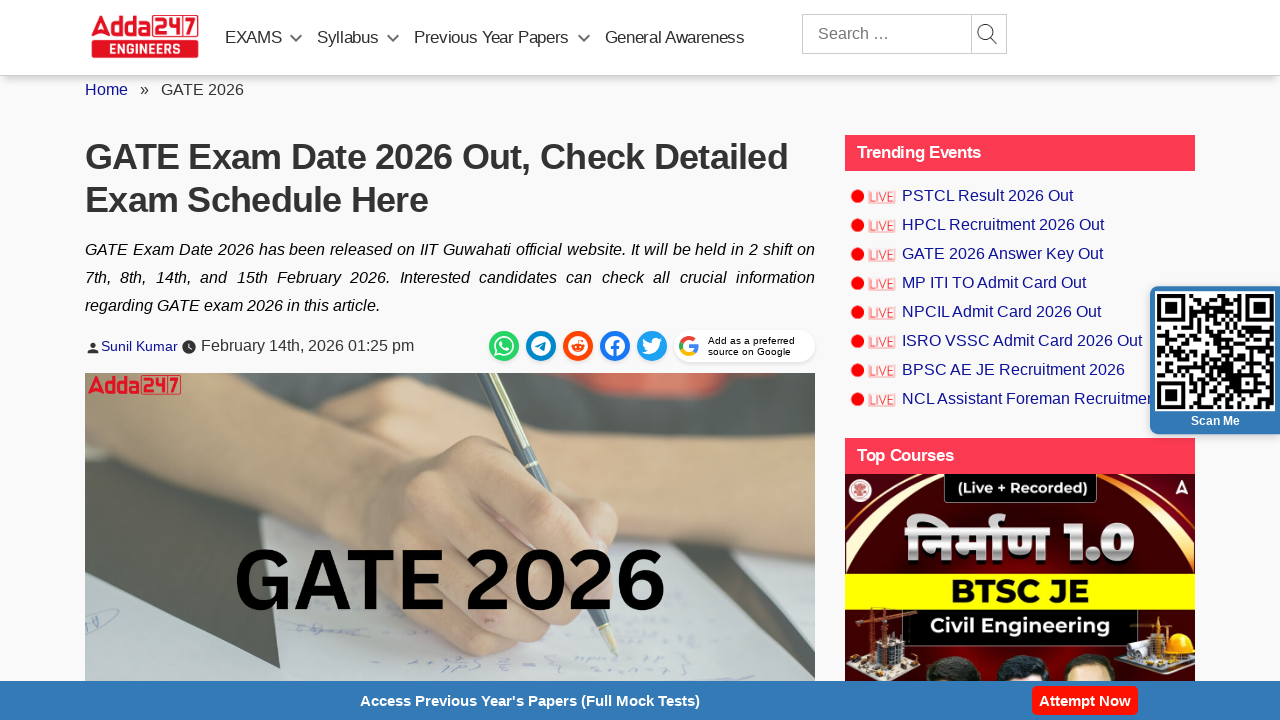

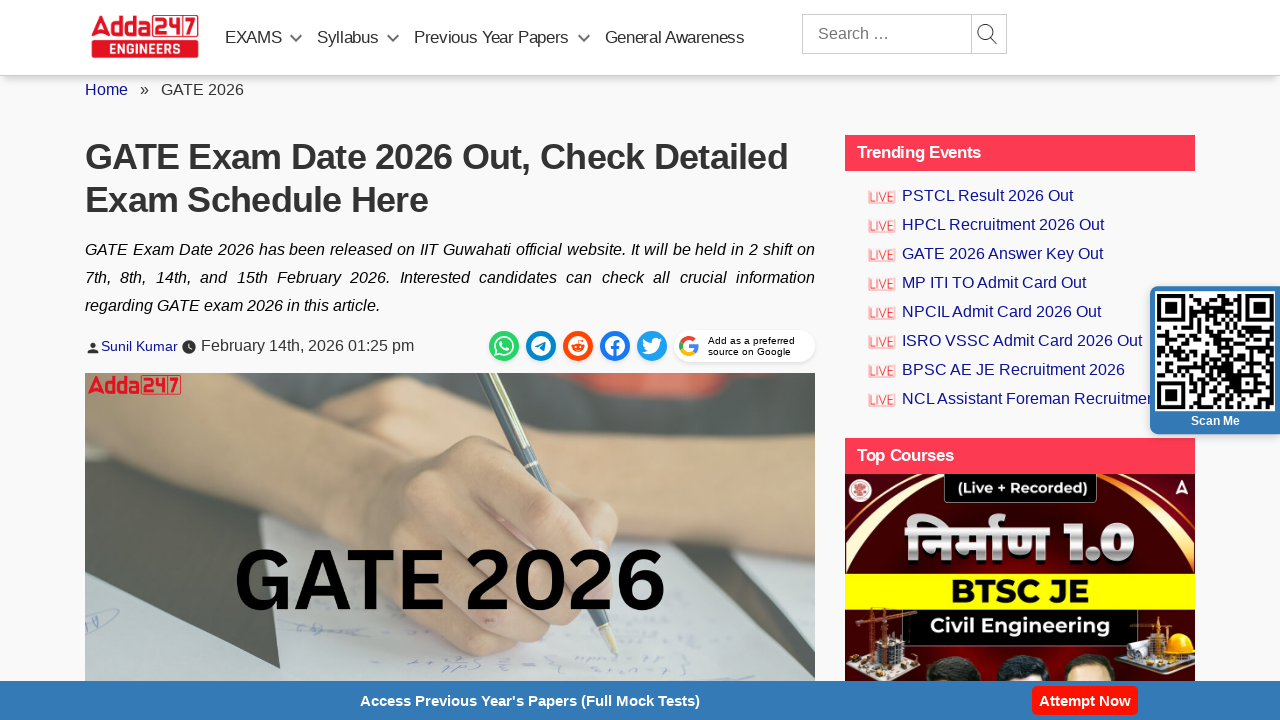